Navigates to a course page on umeh.top and demonstrates basic element selection methods

Starting URL: https://www.umeh.top/course/GEGA1006

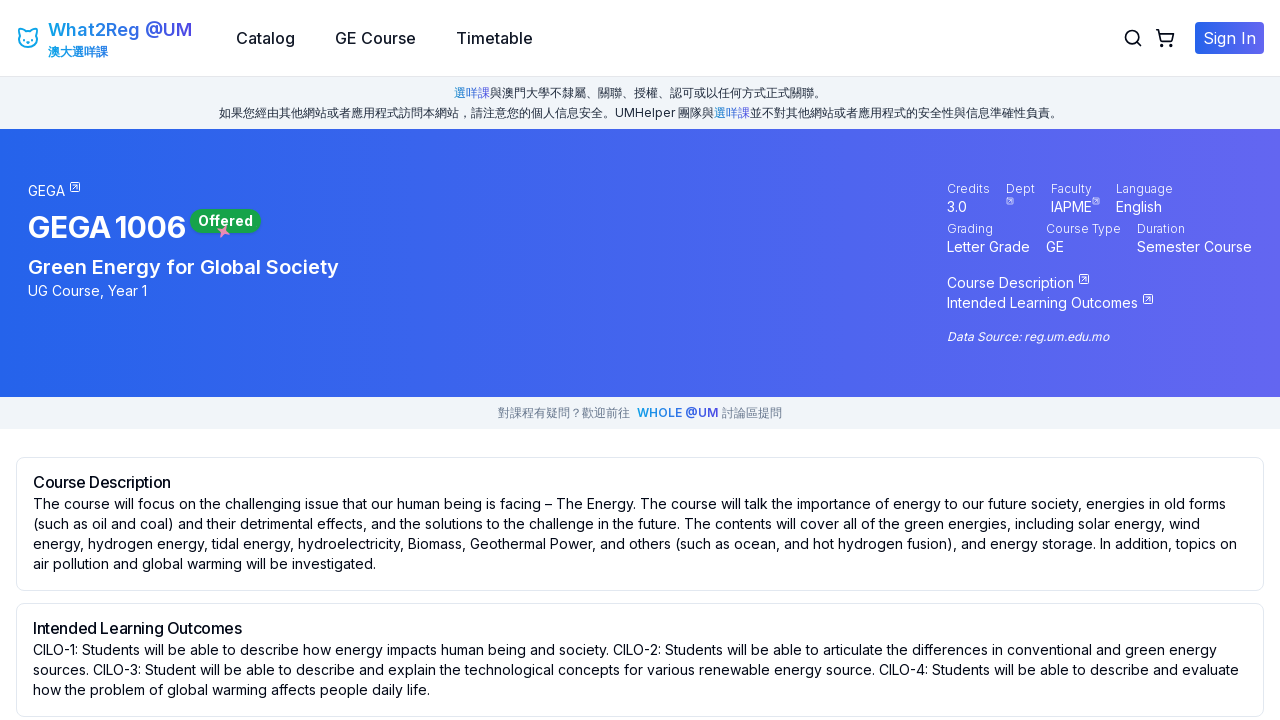

Waited for page content to load - break-words selector found
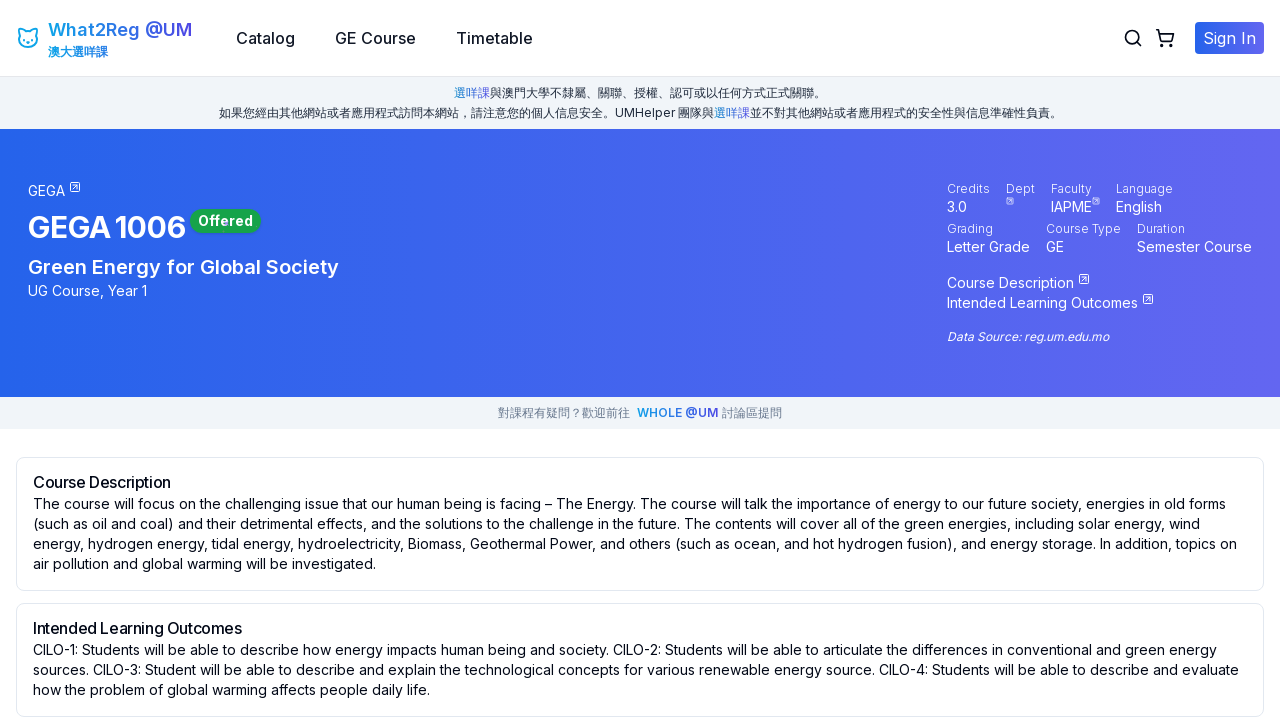

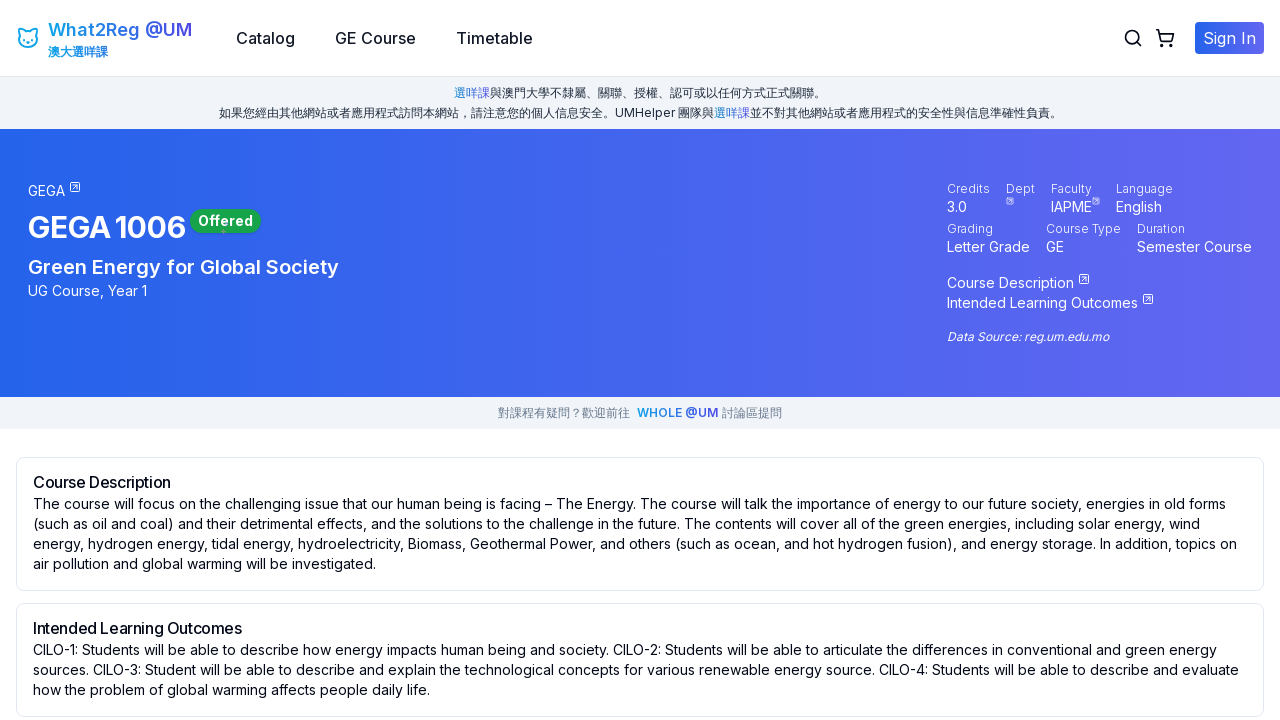